Tests an interactive calculator/form in Firefox by clicking a start button, selecting a radio button option, waiting for results, and clicking to download a PDF.

Starting URL: https://dcompany878.outgrow.us/dcompany878-6186

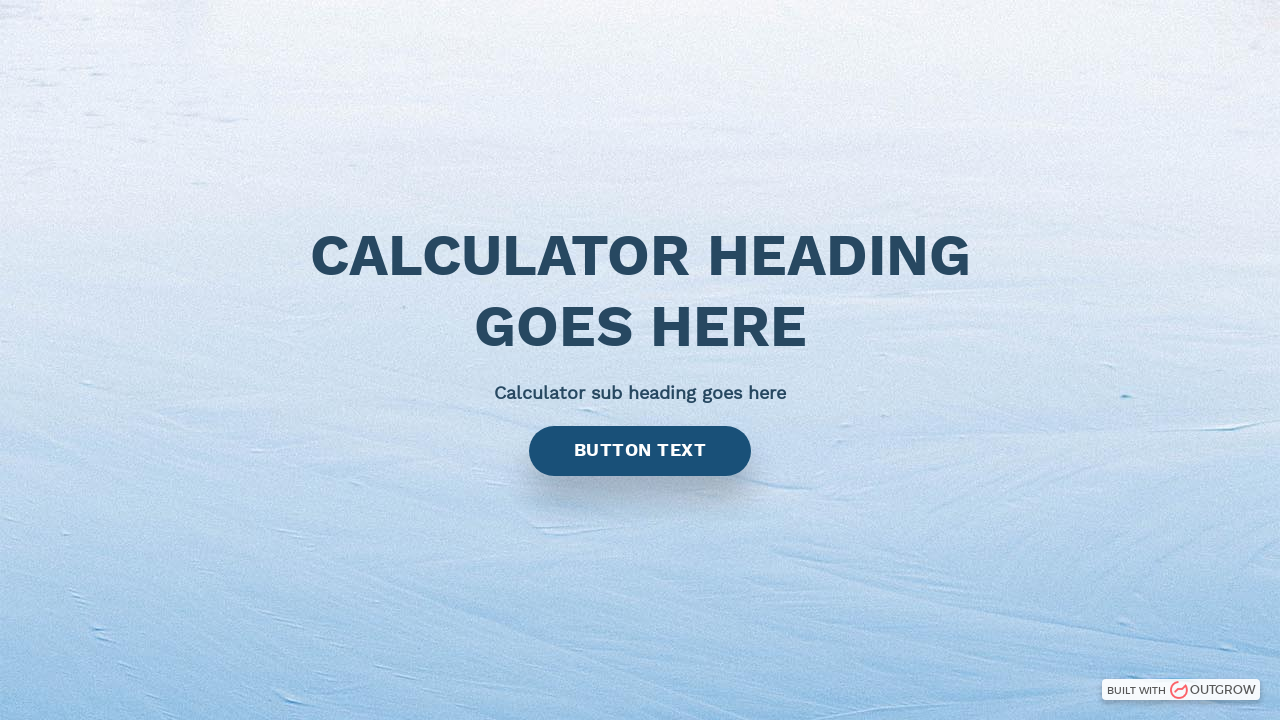

Clicked start button to begin the interactive calculator at (640, 451) on xpath=//span[normalize-space()='BUTTON TEXT']
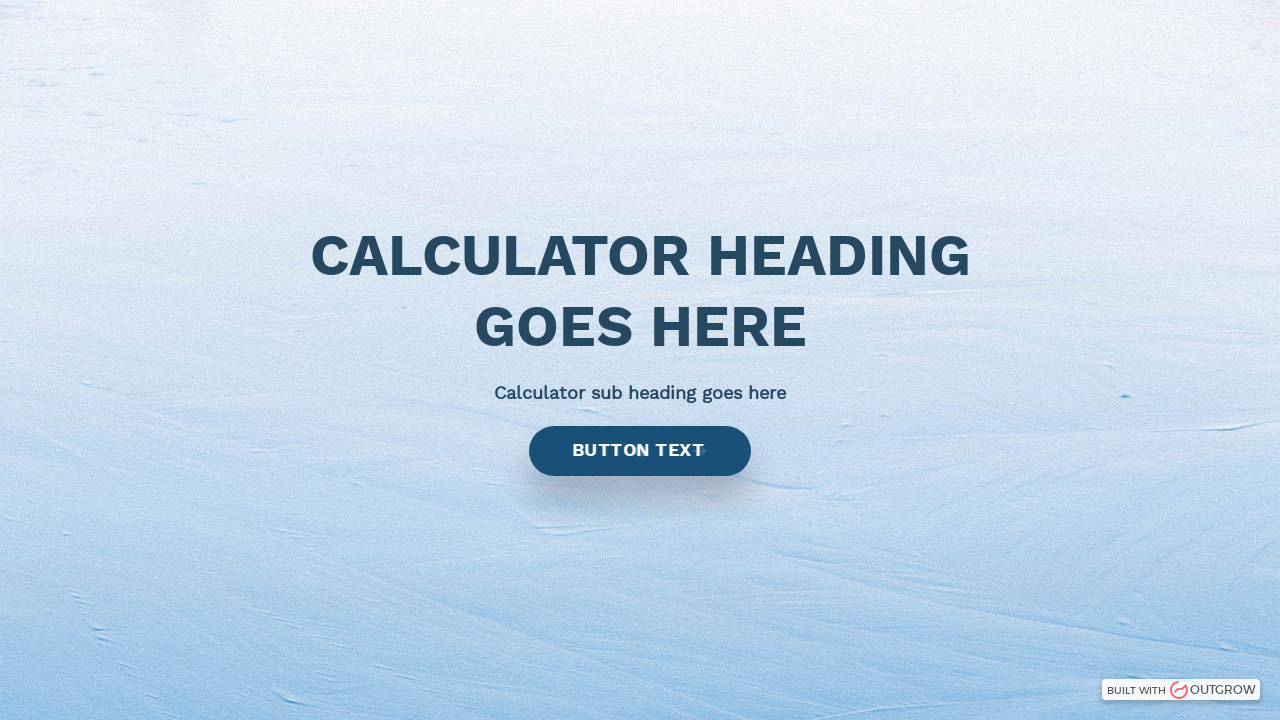

Radio button option appeared on the form
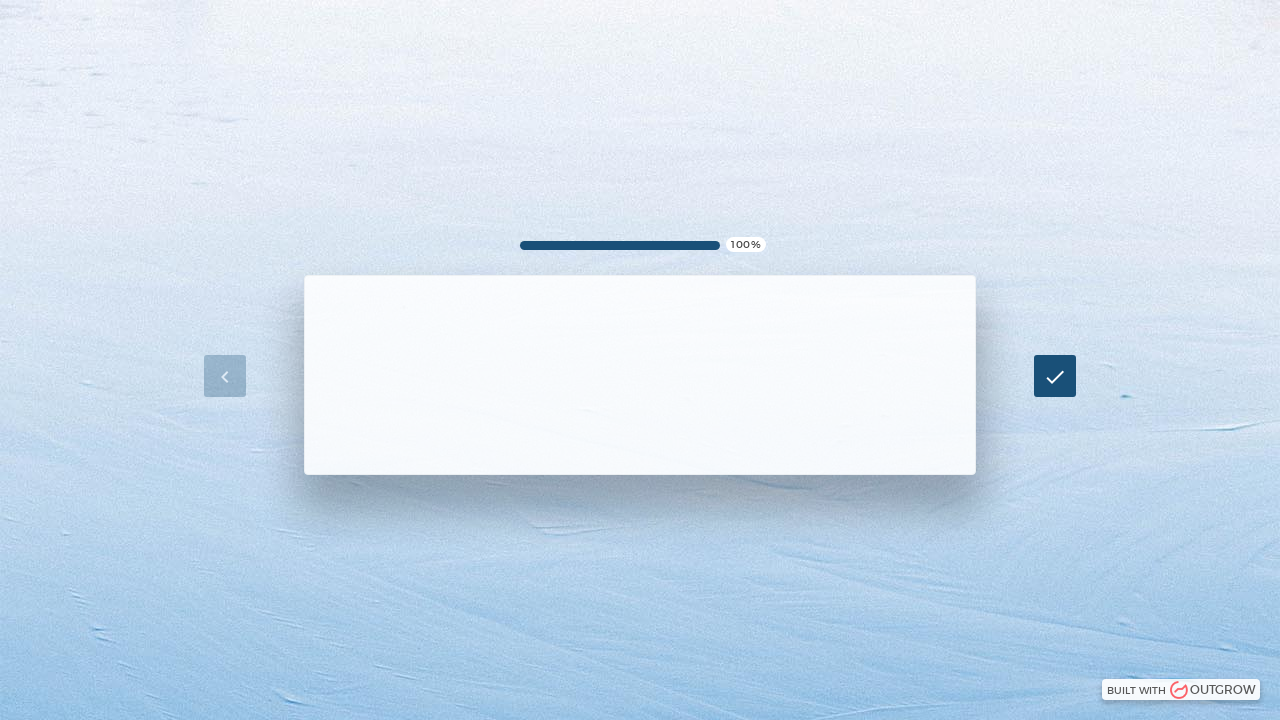

Selected radio button option at (410, 376) on xpath=//form/div/div[3]/div/div/div[2]/div/div/control/radio-button/div/div/div[
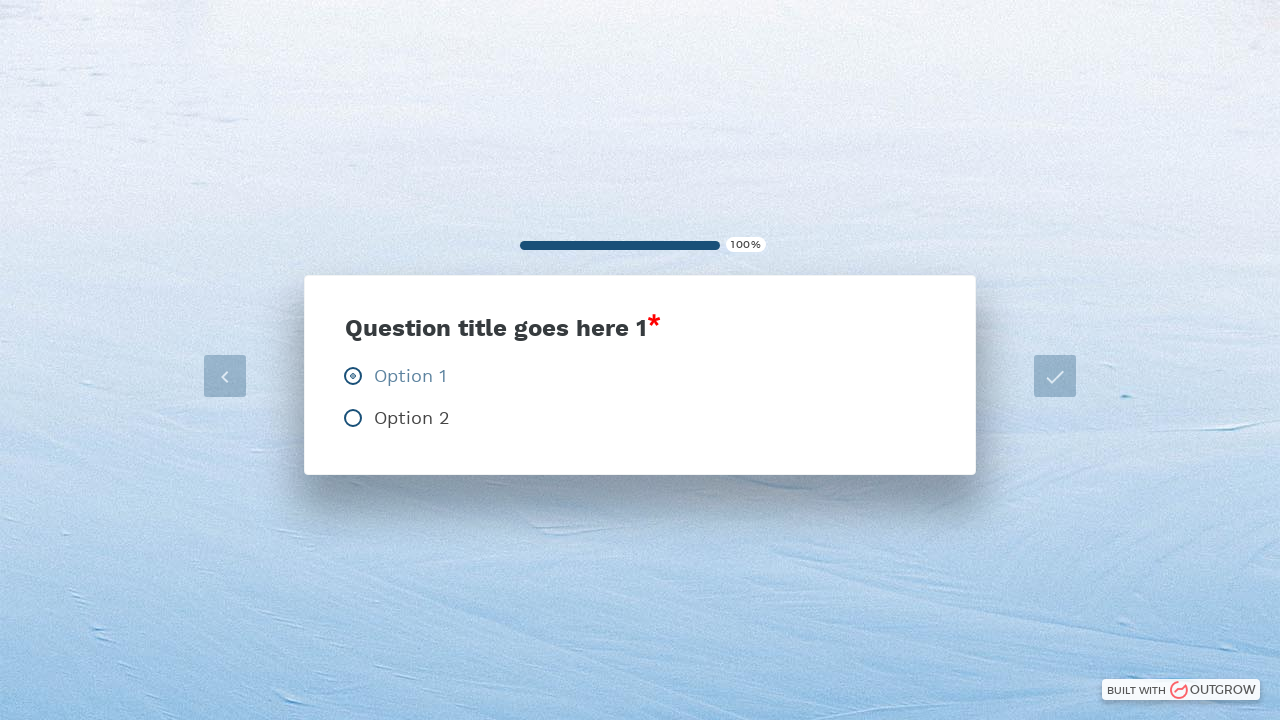

Results page loaded with PDF download option available
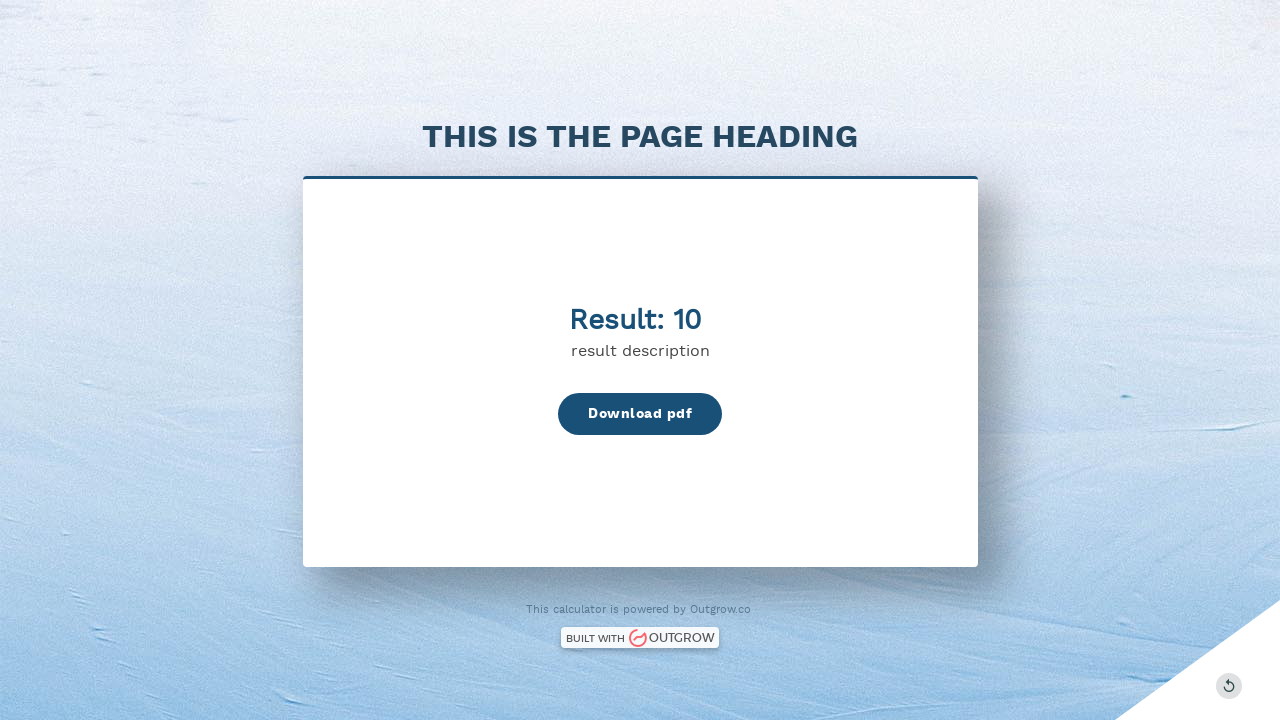

Clicked download PDF button to download results at (640, 414) on xpath=//p[normalize-space()='Download pdf']
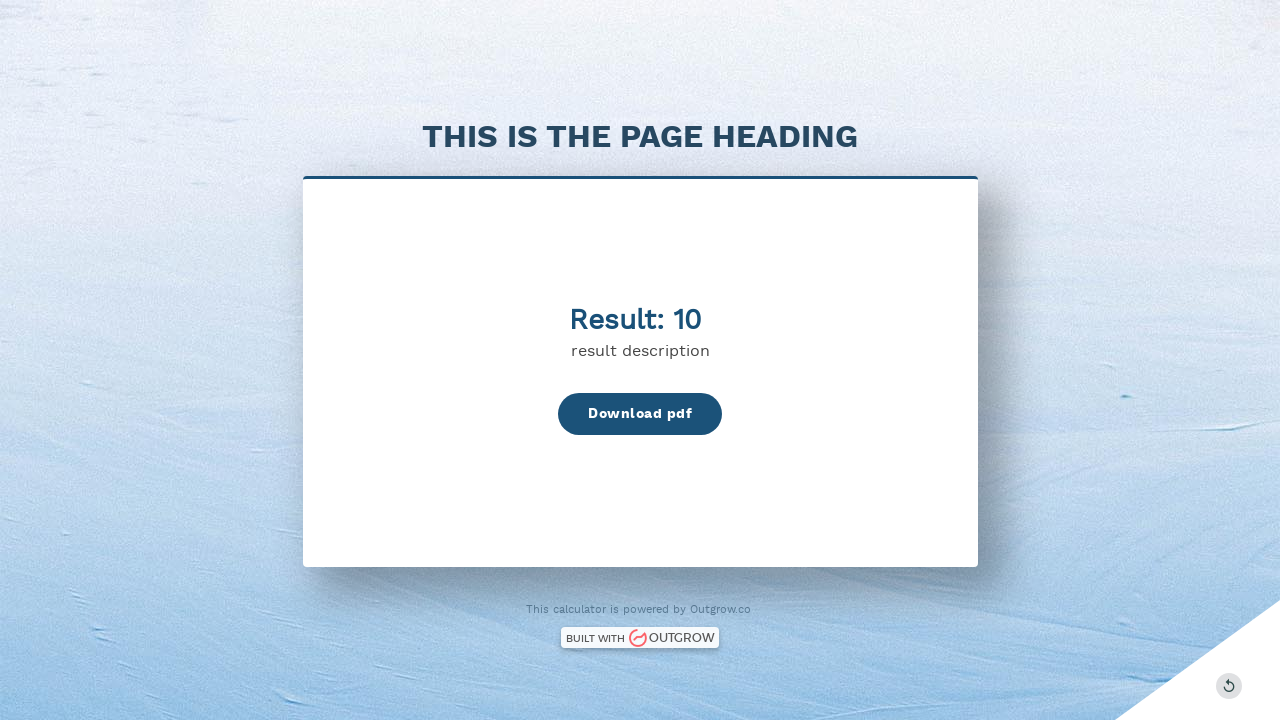

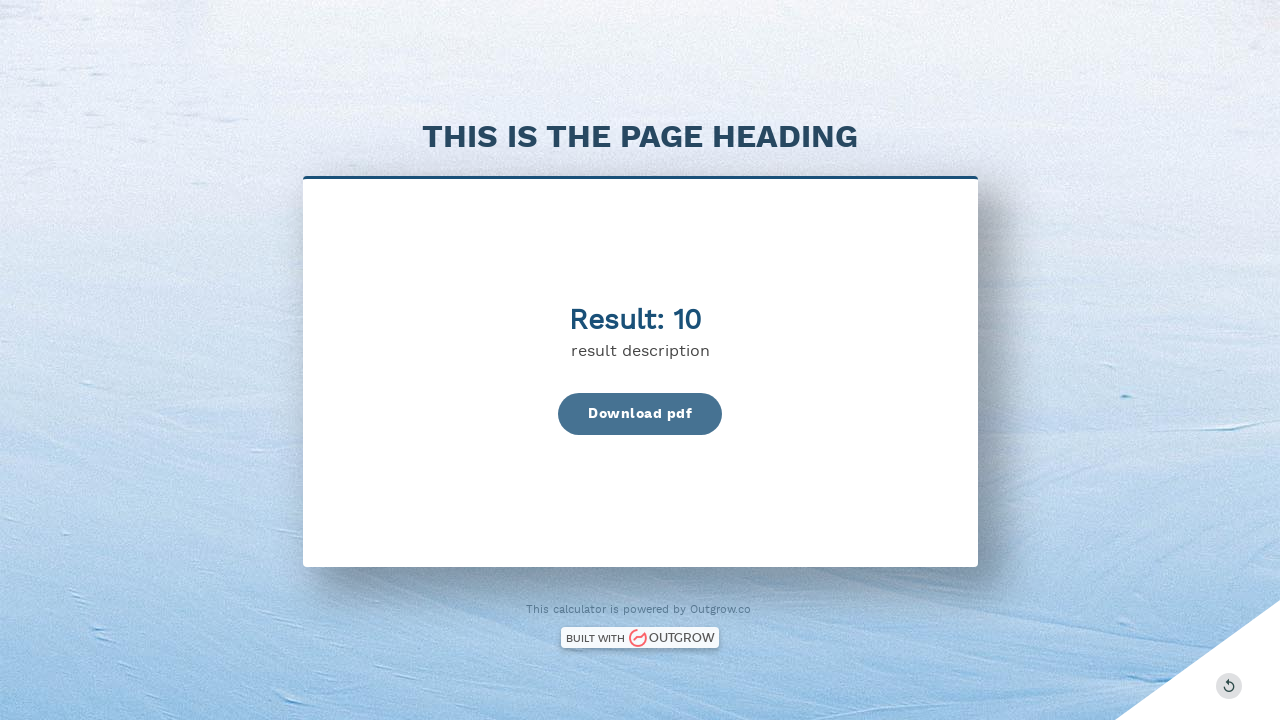